Tests window handling by clicking a link that opens a new window, iterating through window handles, and performing actions on different browser windows

Starting URL: https://testautomationpractice.blogspot.com/

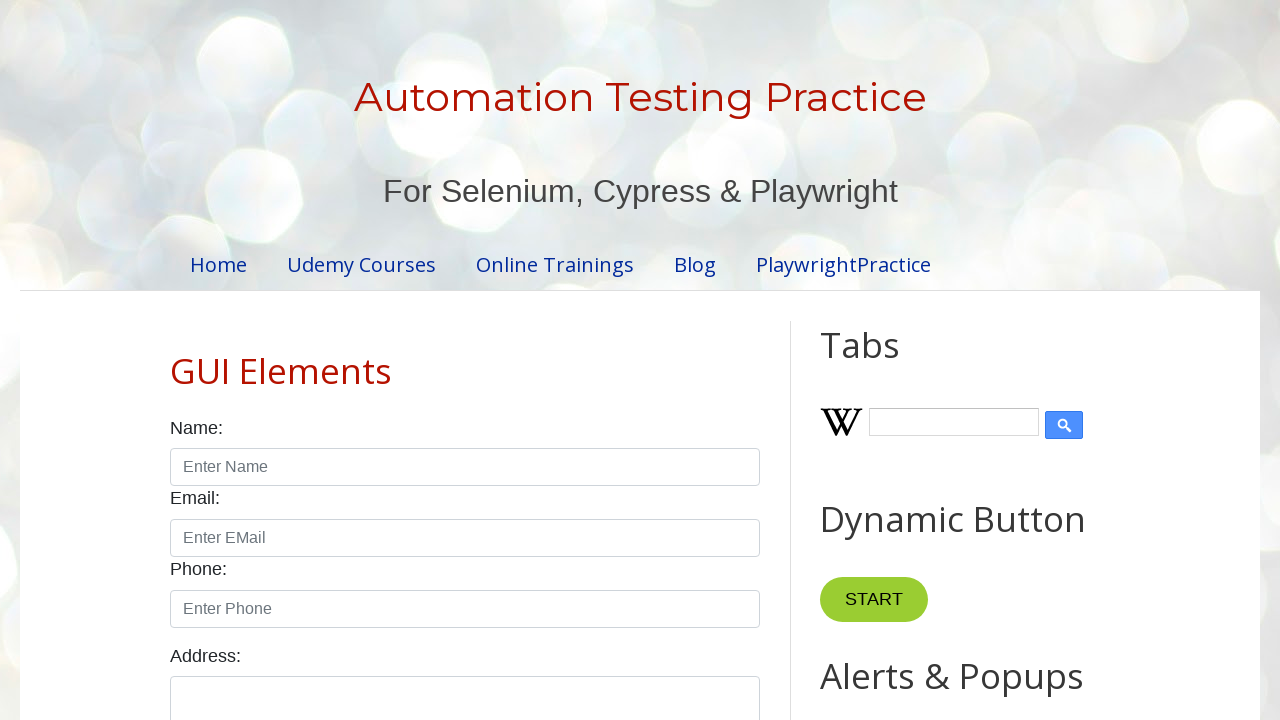

Clicked Blogger link which opened a new window at (809, 658) on text=Blogger
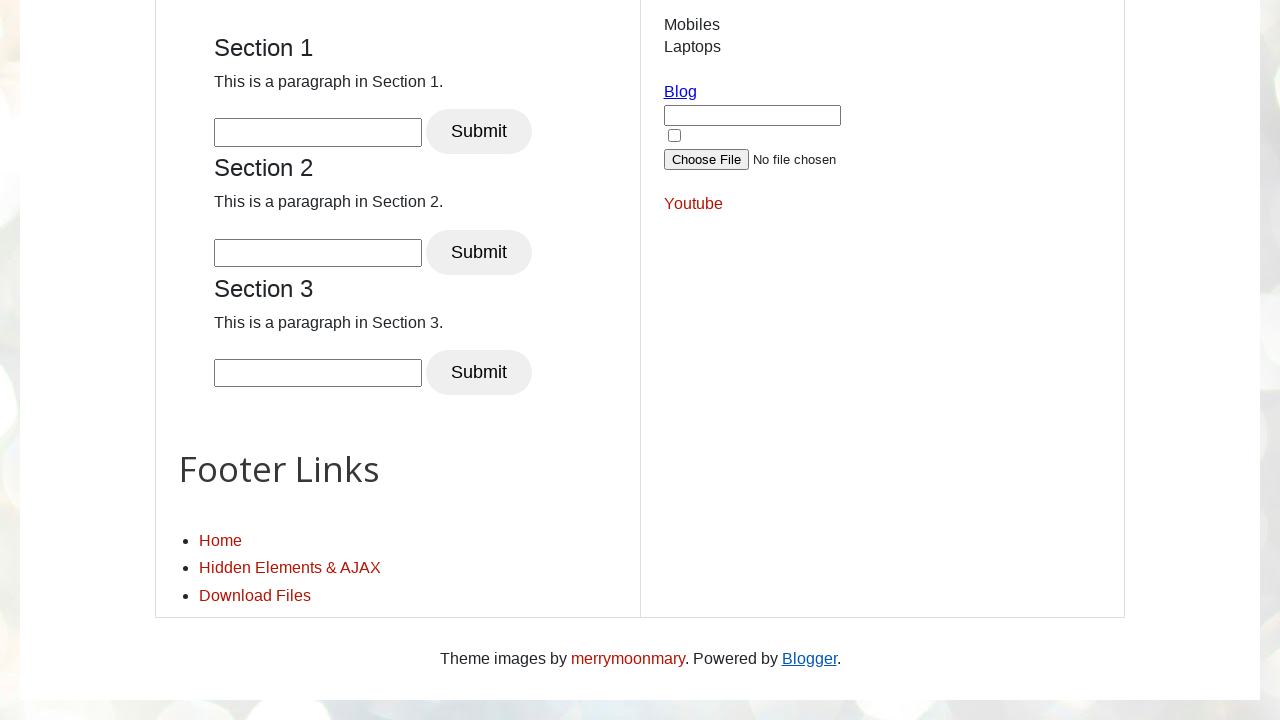

New window/page object captured
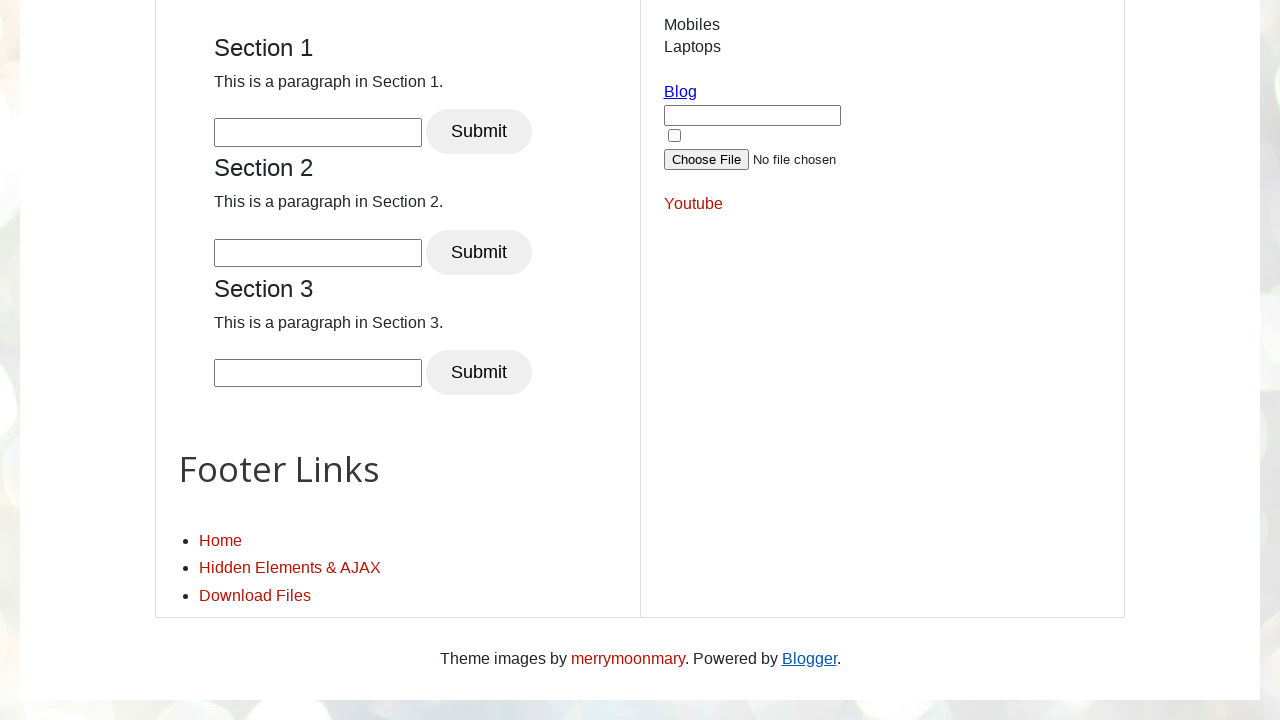

Retrieved all pages from context
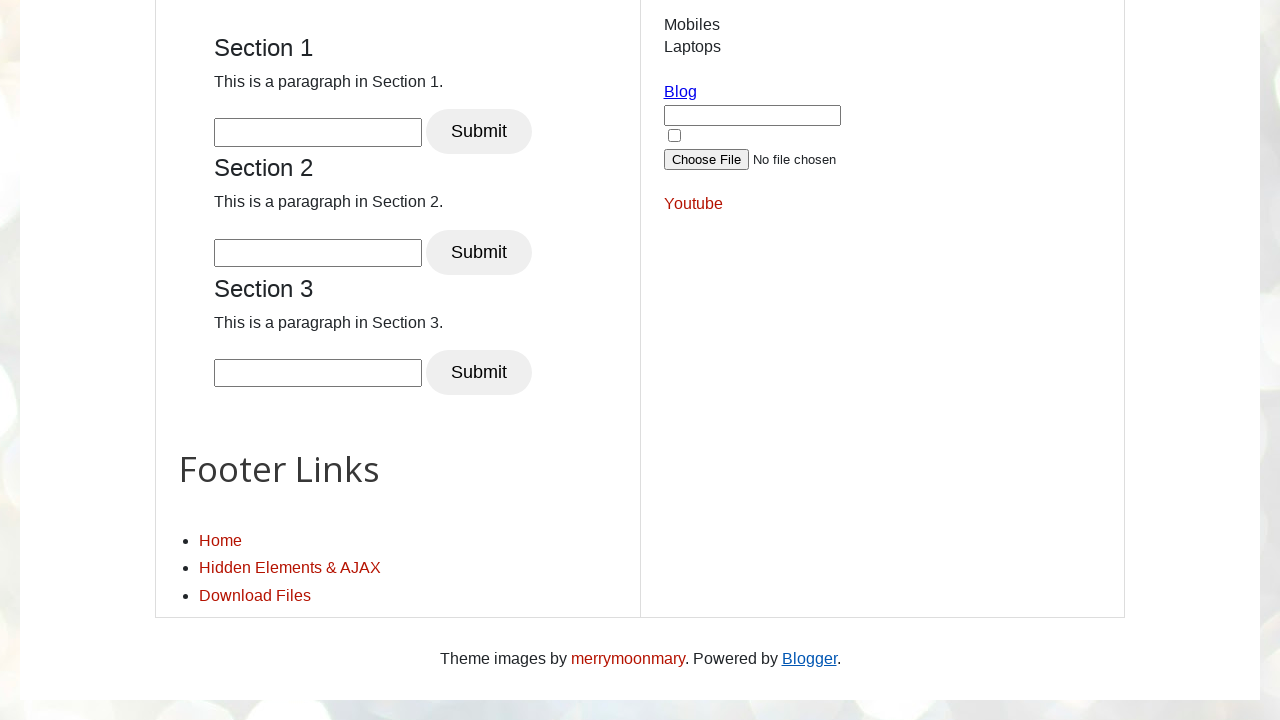

Printed URLs and titles of all pages
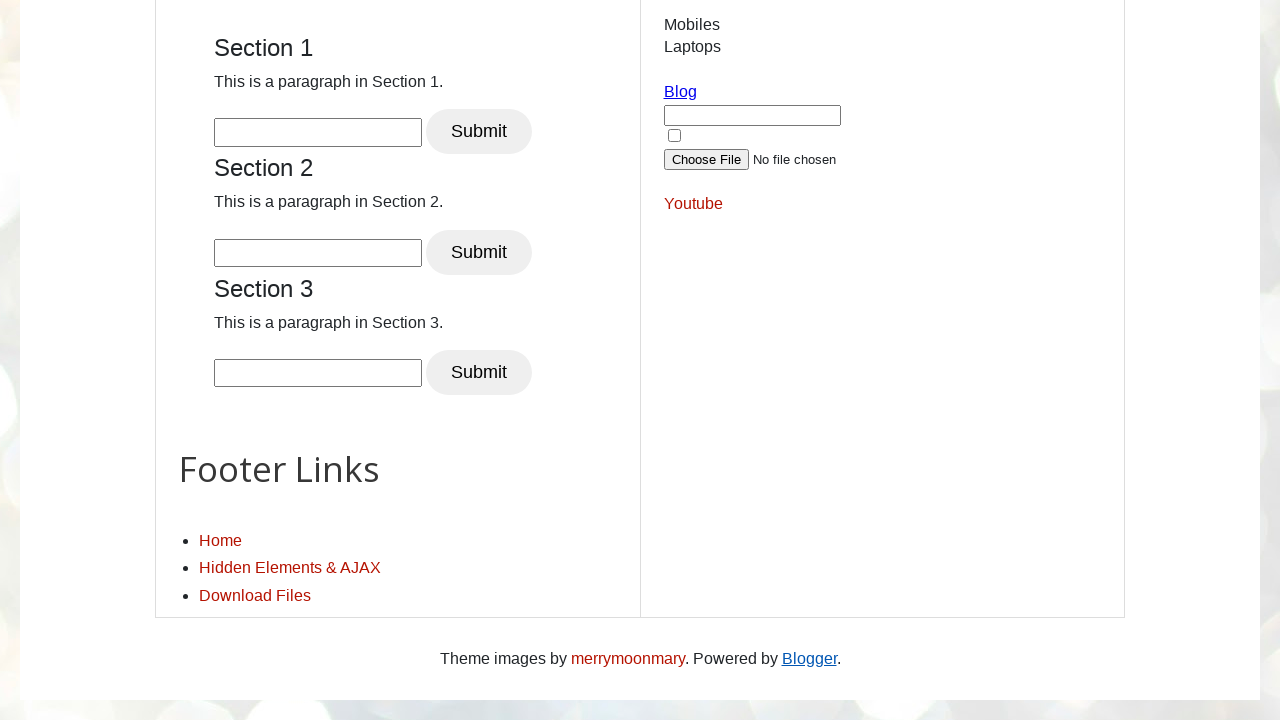

Checking page with title: Automation Testing Practice
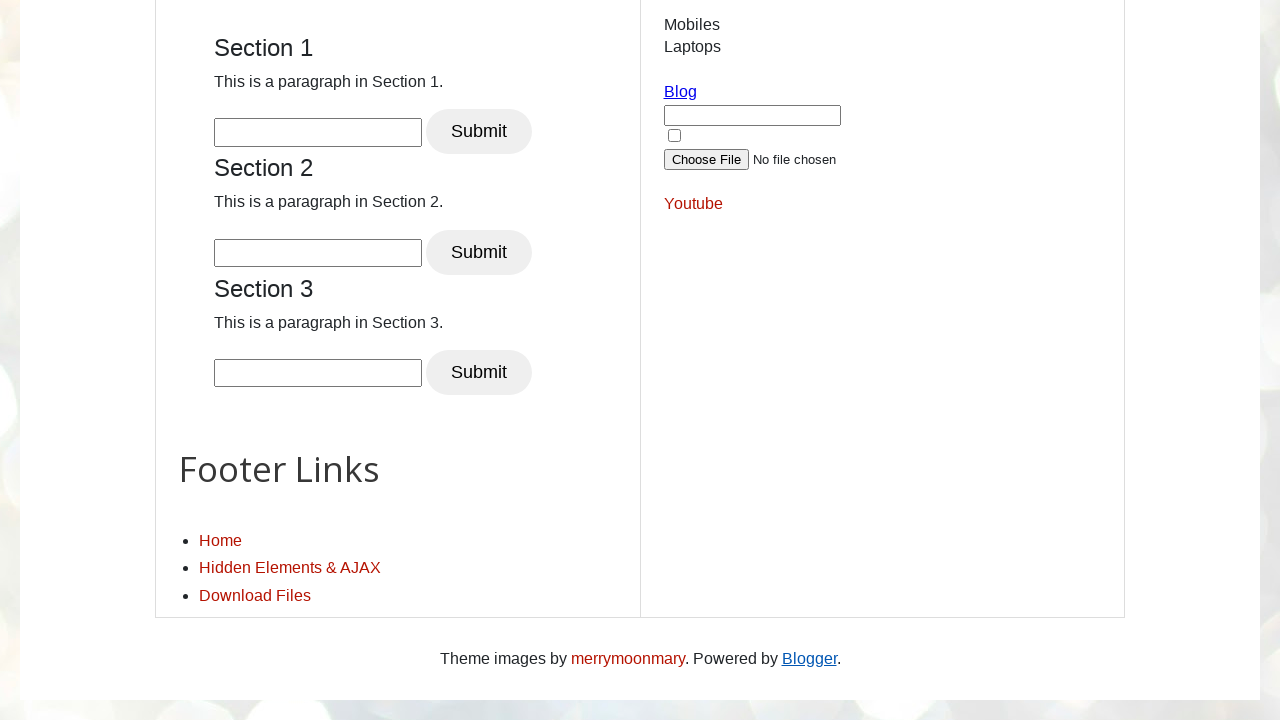

Clicked Blogger link on Automation Testing Practice page at (809, 658) on text=Blogger
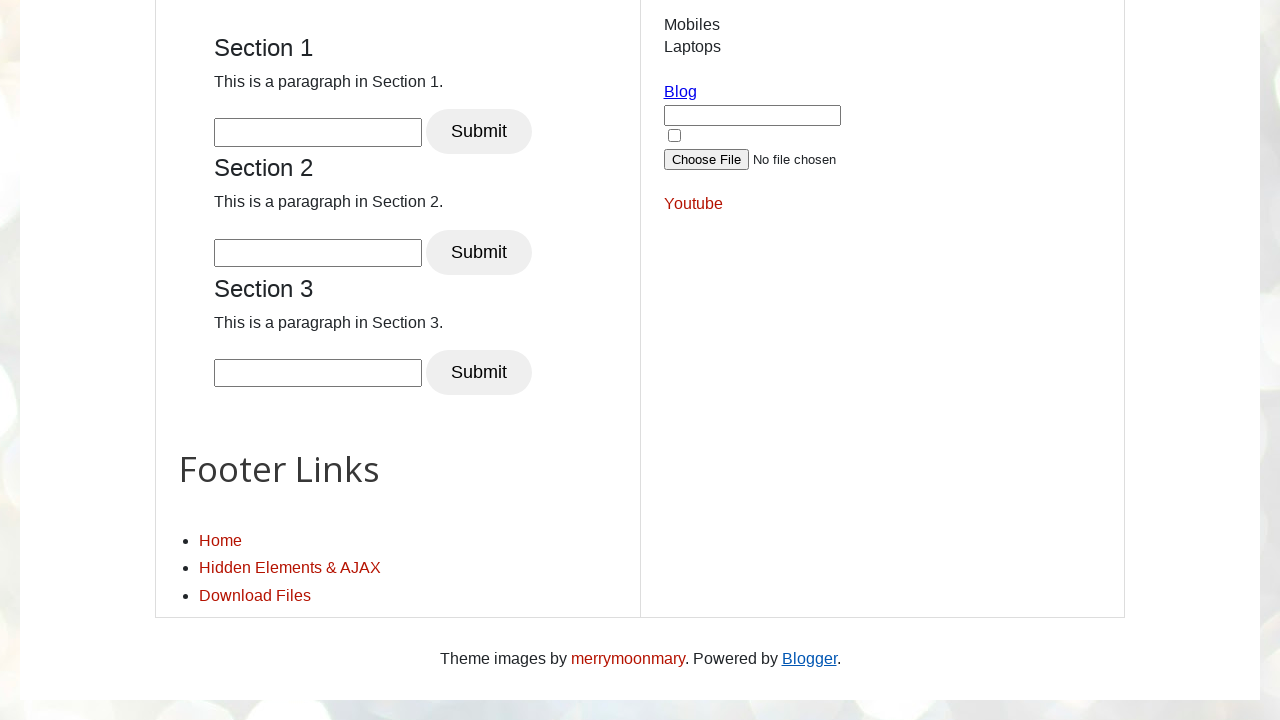

Clicked button element on Automation Testing Practice page at (888, 361) on xpath=//*[@id='HTML9']/div[1]/button
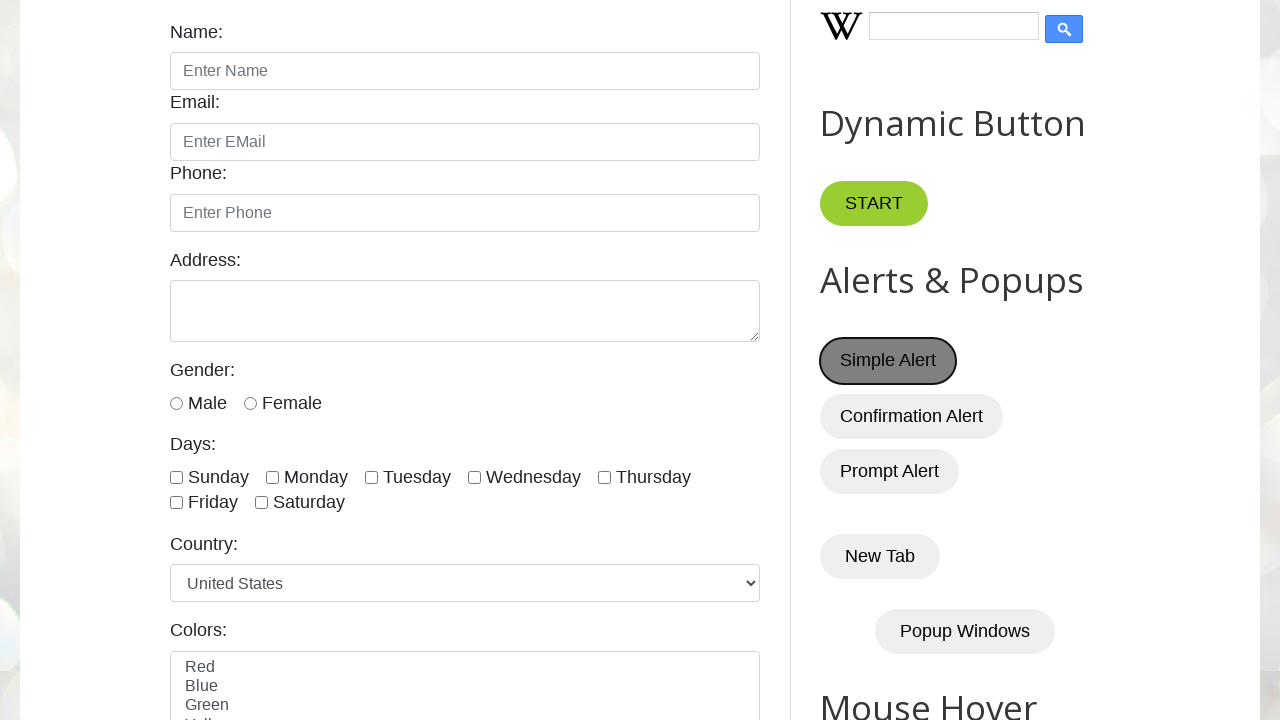

Checking page with title: Blogger.com - Create a unique and beautiful blog easily.
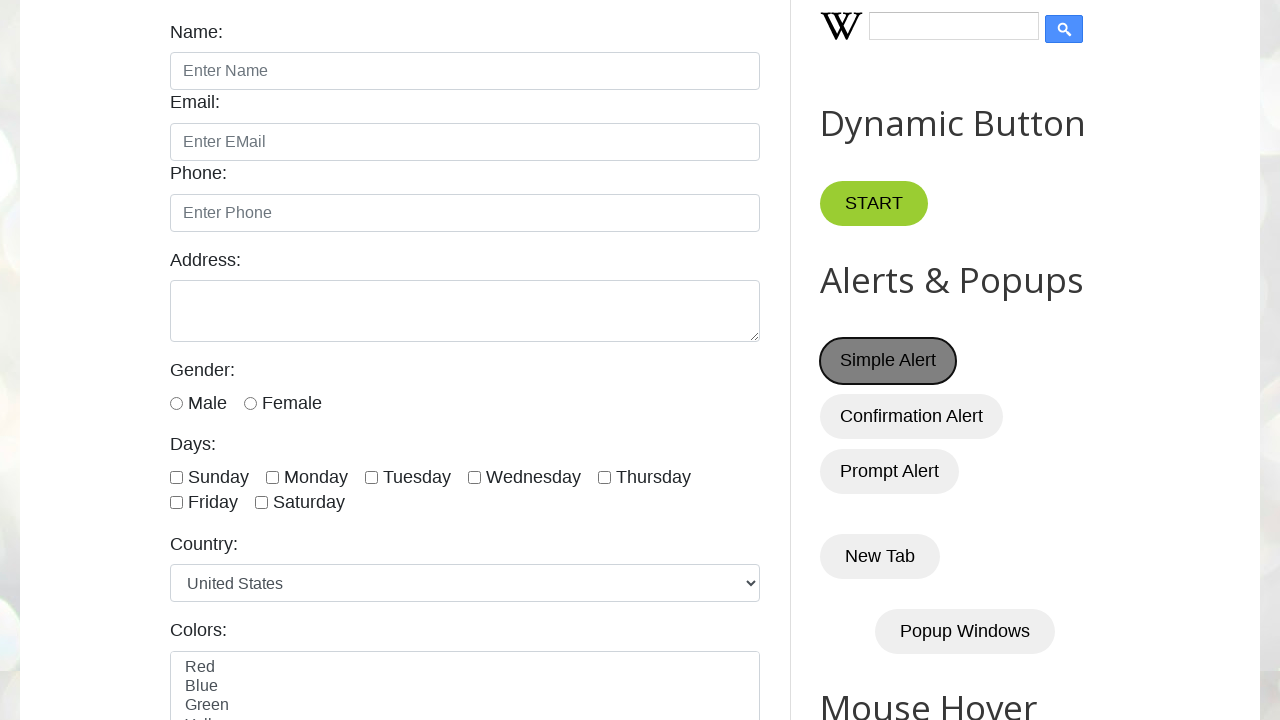

Clicked element on Blogger.com page at (640, 249) on xpath=//*[@id='maincontent']/section[1]/header/a
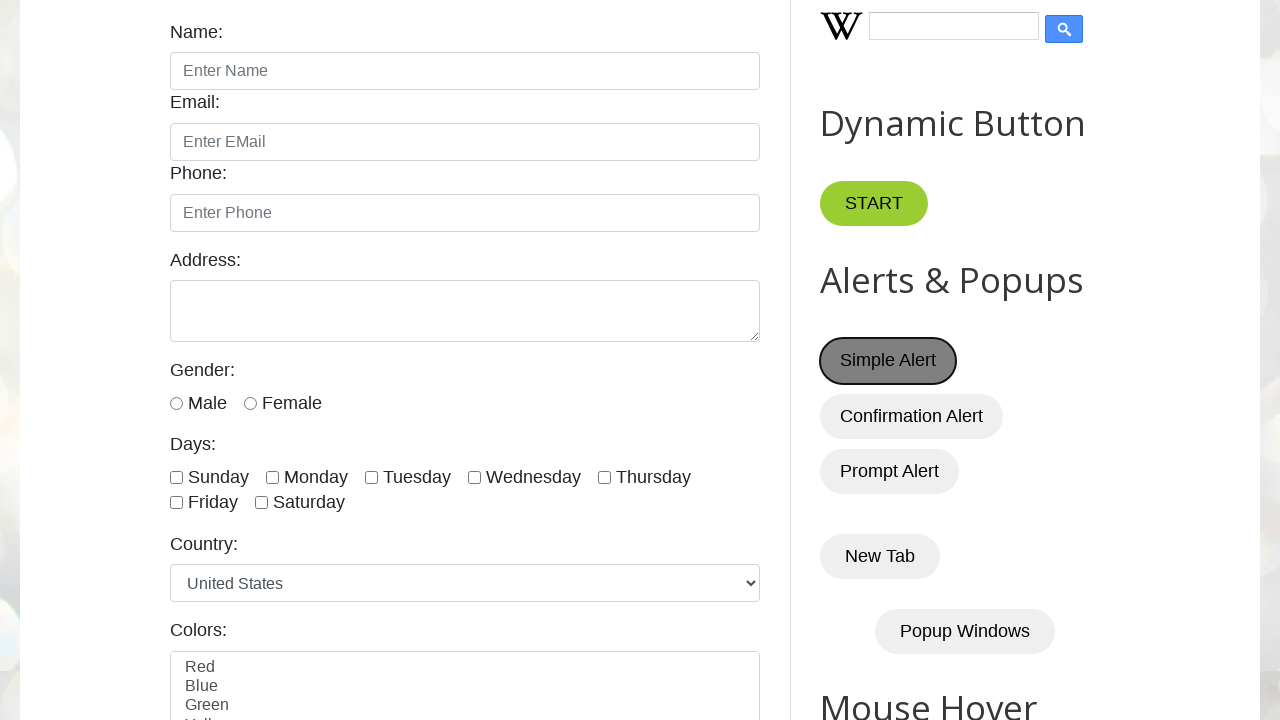

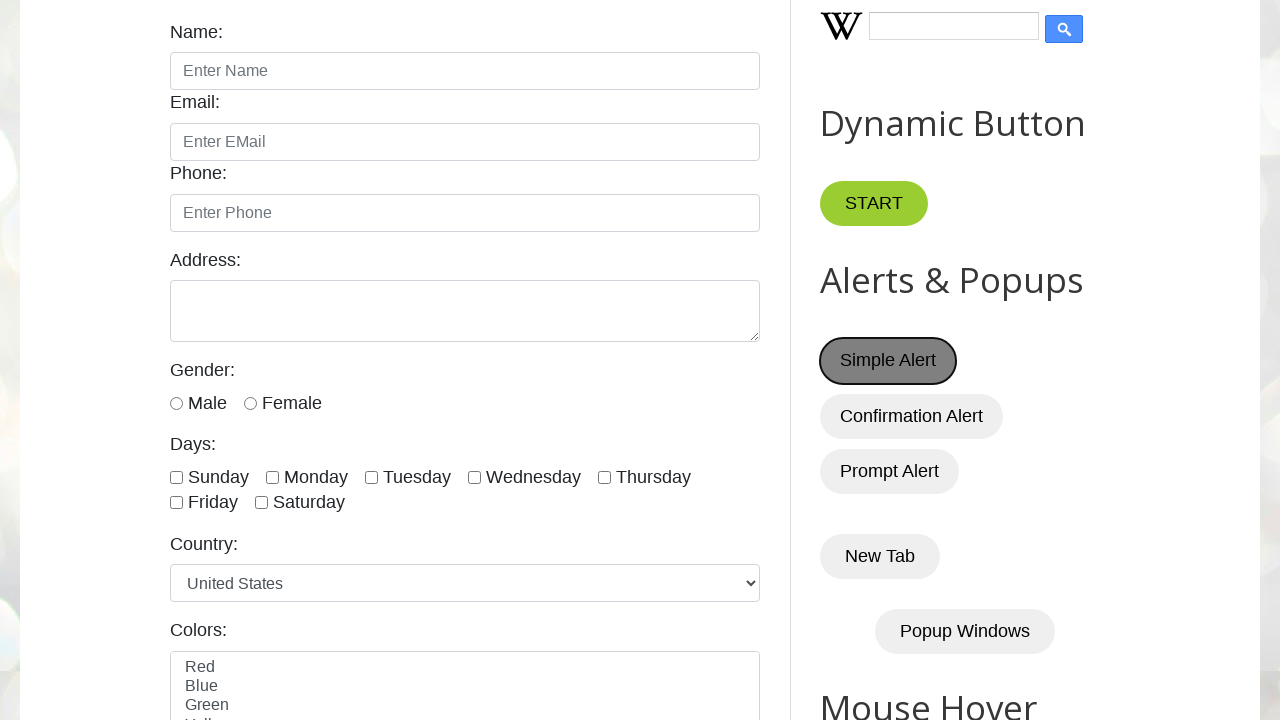